Tests that entered text is trimmed when saving edits

Starting URL: https://demo.playwright.dev/todomvc

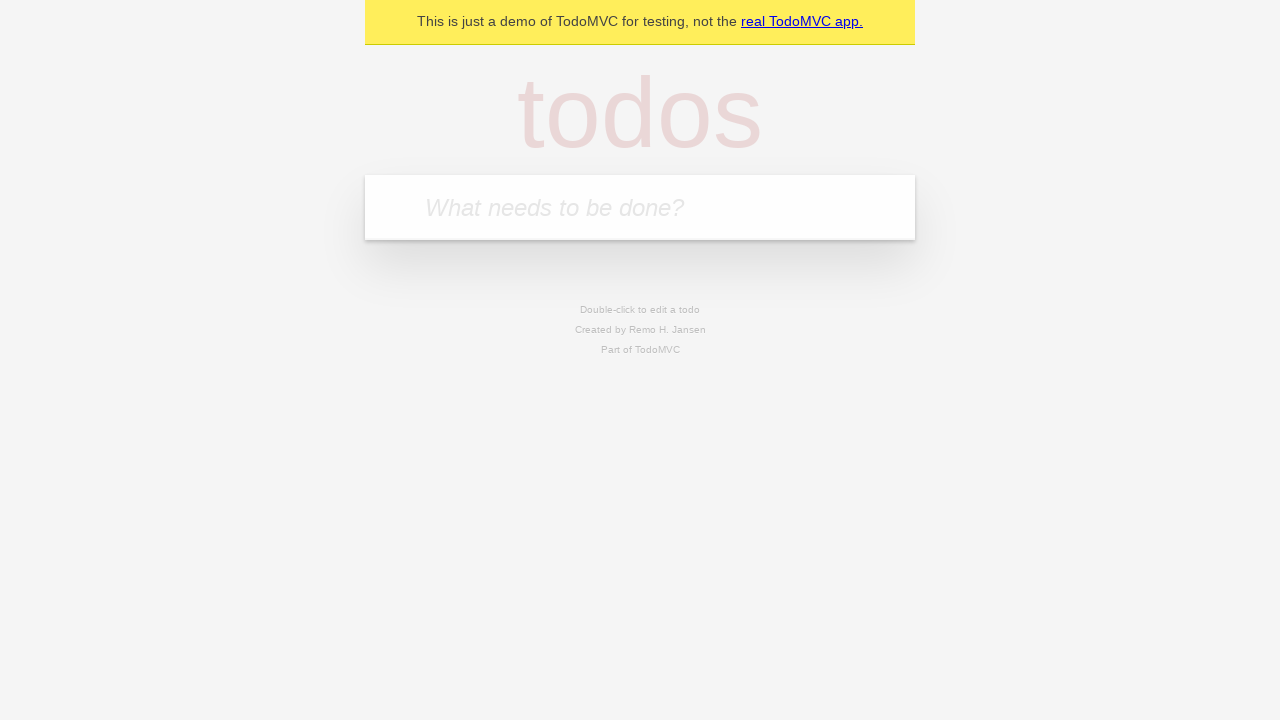

Filled todo input with 'buy some cheese' on internal:attr=[placeholder="What needs to be done?"i]
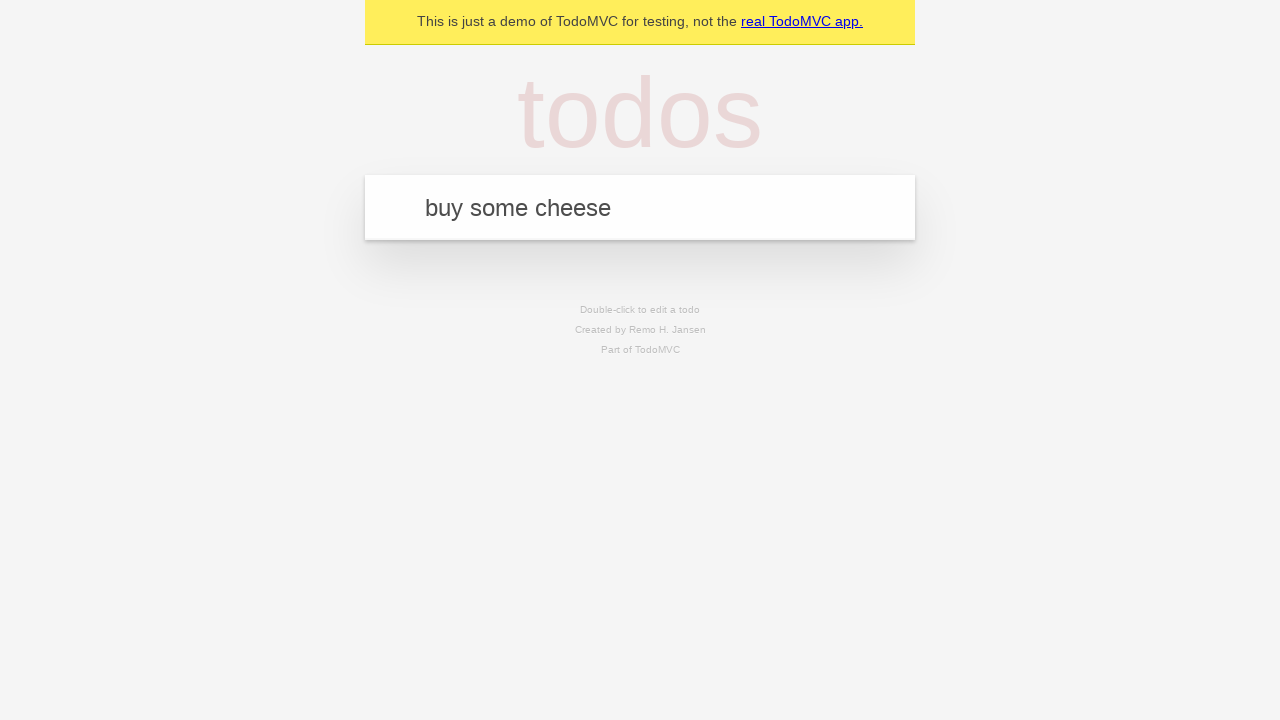

Pressed Enter to create first todo on internal:attr=[placeholder="What needs to be done?"i]
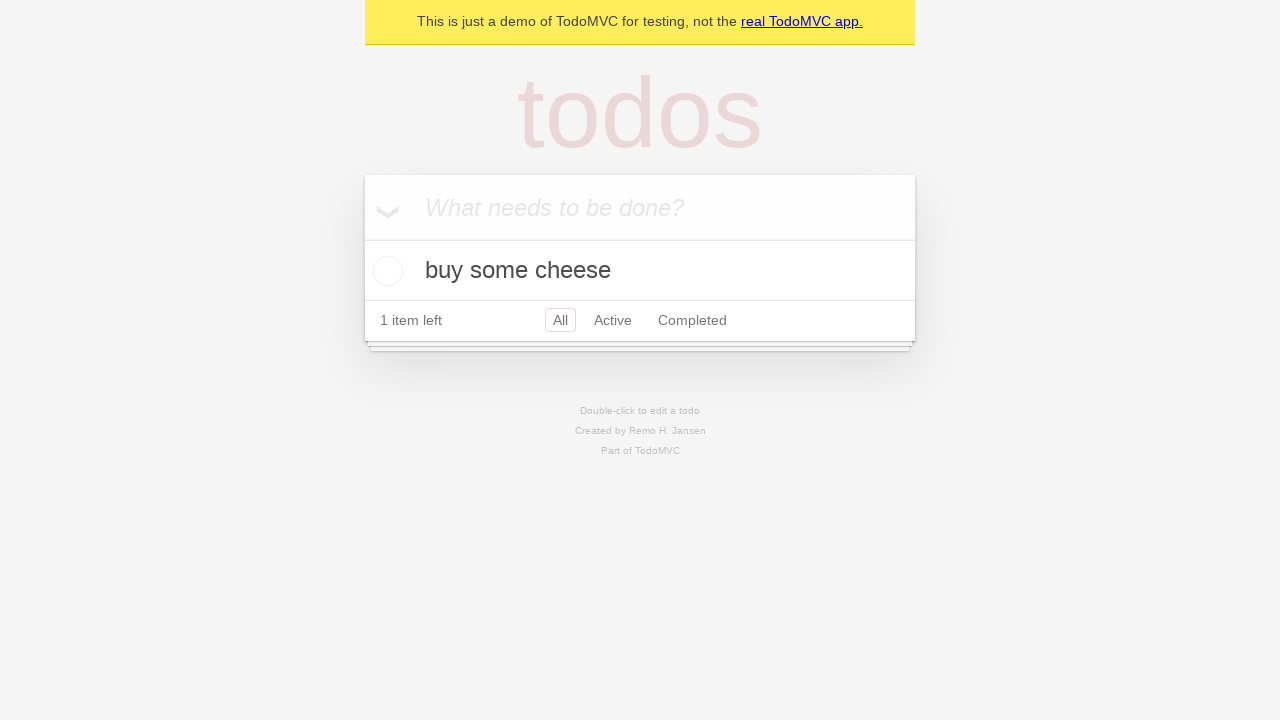

Filled todo input with 'feed the cat' on internal:attr=[placeholder="What needs to be done?"i]
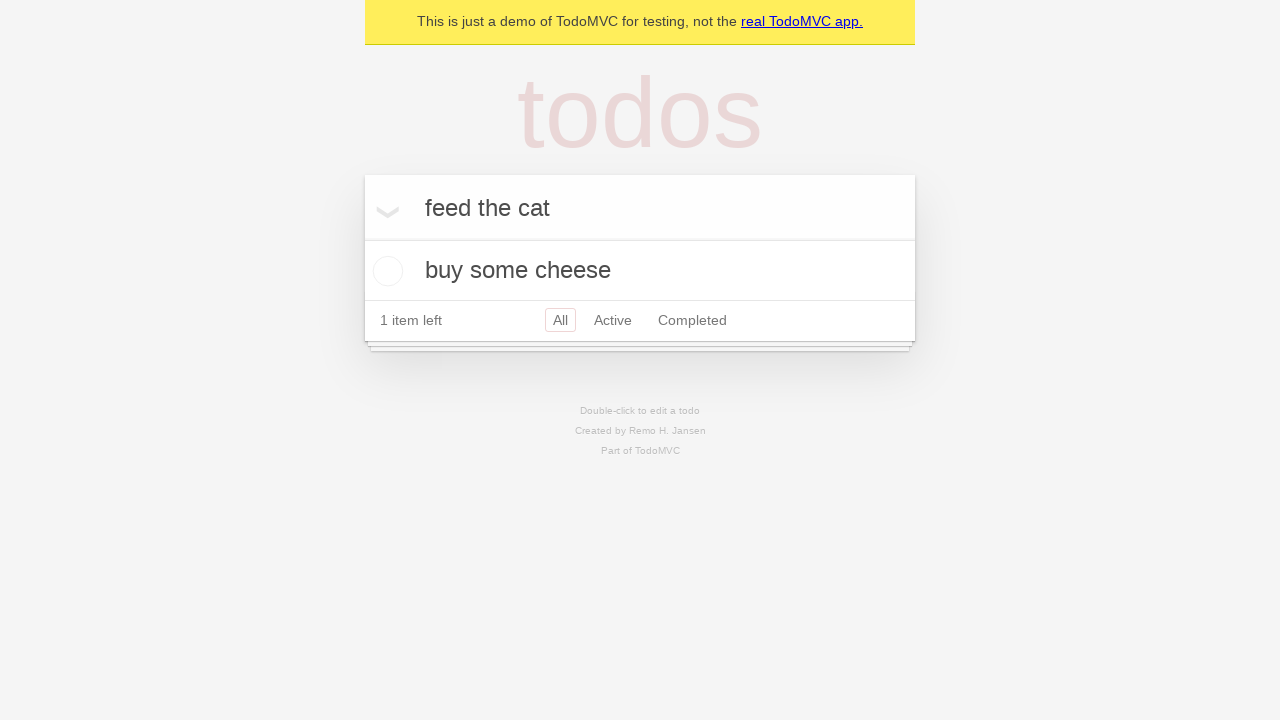

Pressed Enter to create second todo on internal:attr=[placeholder="What needs to be done?"i]
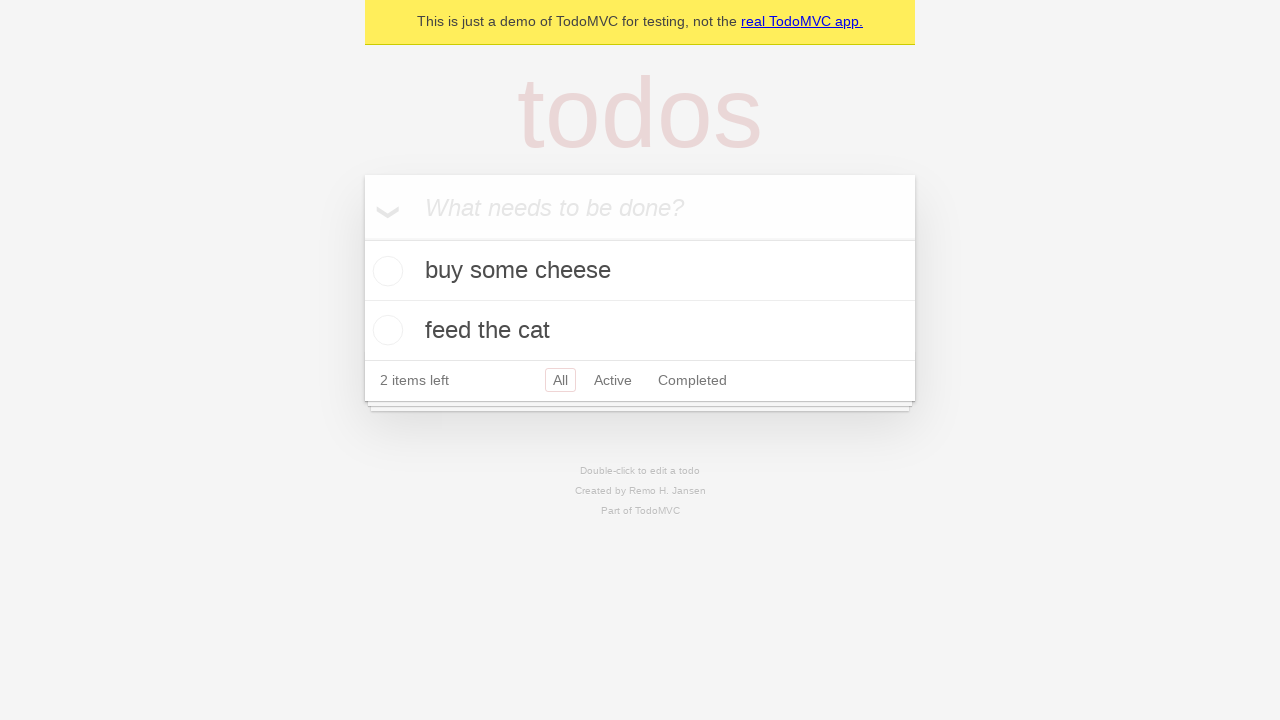

Filled todo input with 'book a doctors appointment' on internal:attr=[placeholder="What needs to be done?"i]
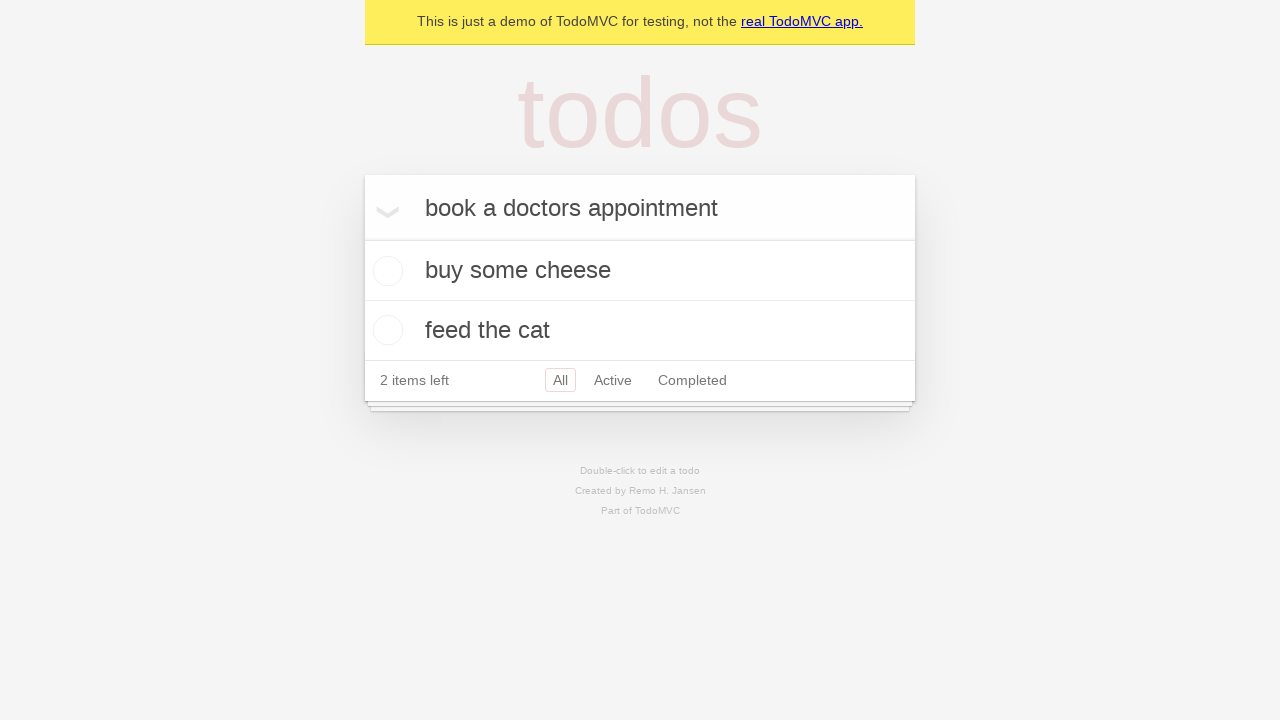

Pressed Enter to create third todo on internal:attr=[placeholder="What needs to be done?"i]
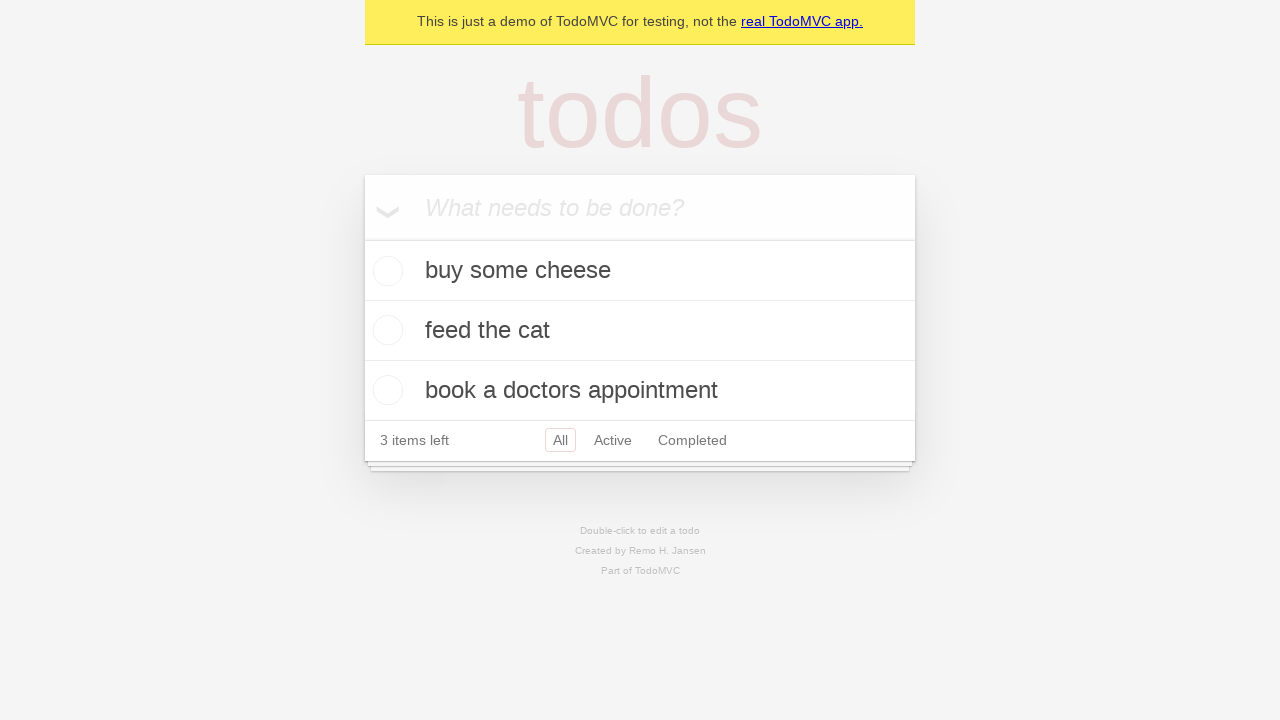

Double-clicked second todo item to enter edit mode at (640, 331) on internal:testid=[data-testid="todo-item"s] >> nth=1
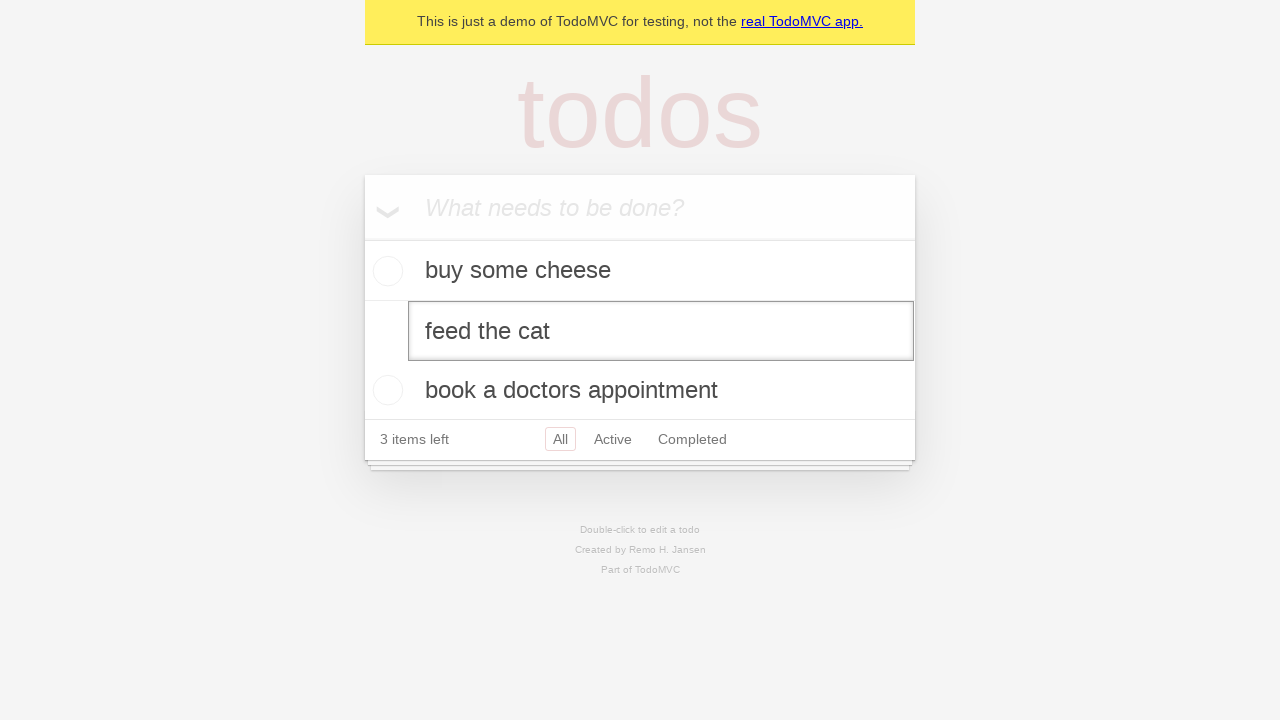

Filled edit textbox with '    buy some sausages    ' (with leading/trailing spaces) on internal:testid=[data-testid="todo-item"s] >> nth=1 >> internal:role=textbox[nam
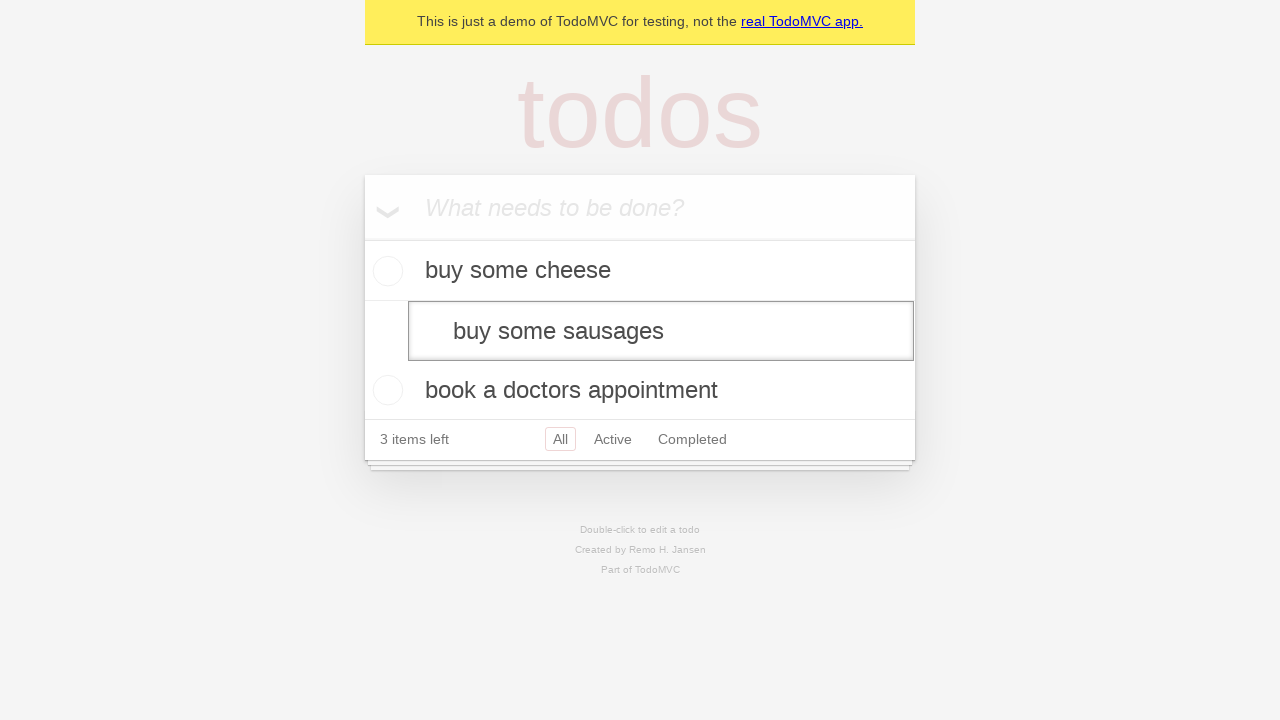

Pressed Enter to save edited todo - text should be trimmed on internal:testid=[data-testid="todo-item"s] >> nth=1 >> internal:role=textbox[nam
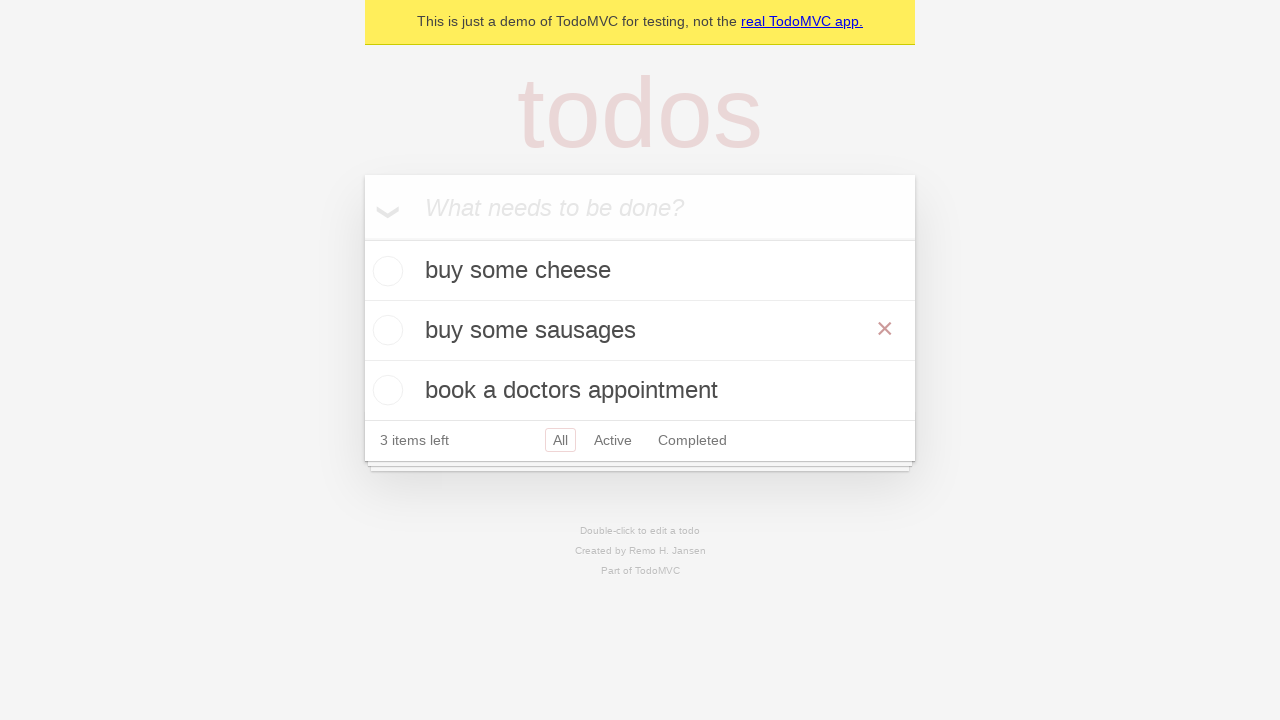

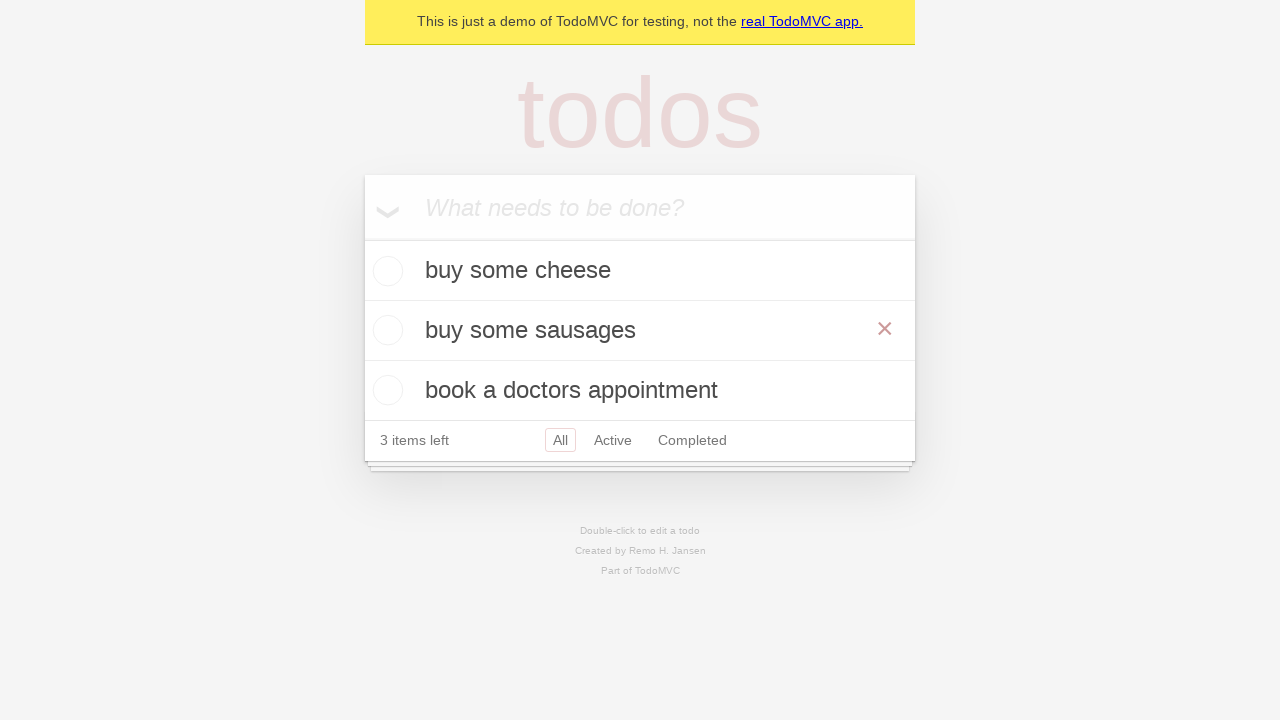